Tests that clicking Clear completed removes completed items from the list

Starting URL: https://demo.playwright.dev/todomvc

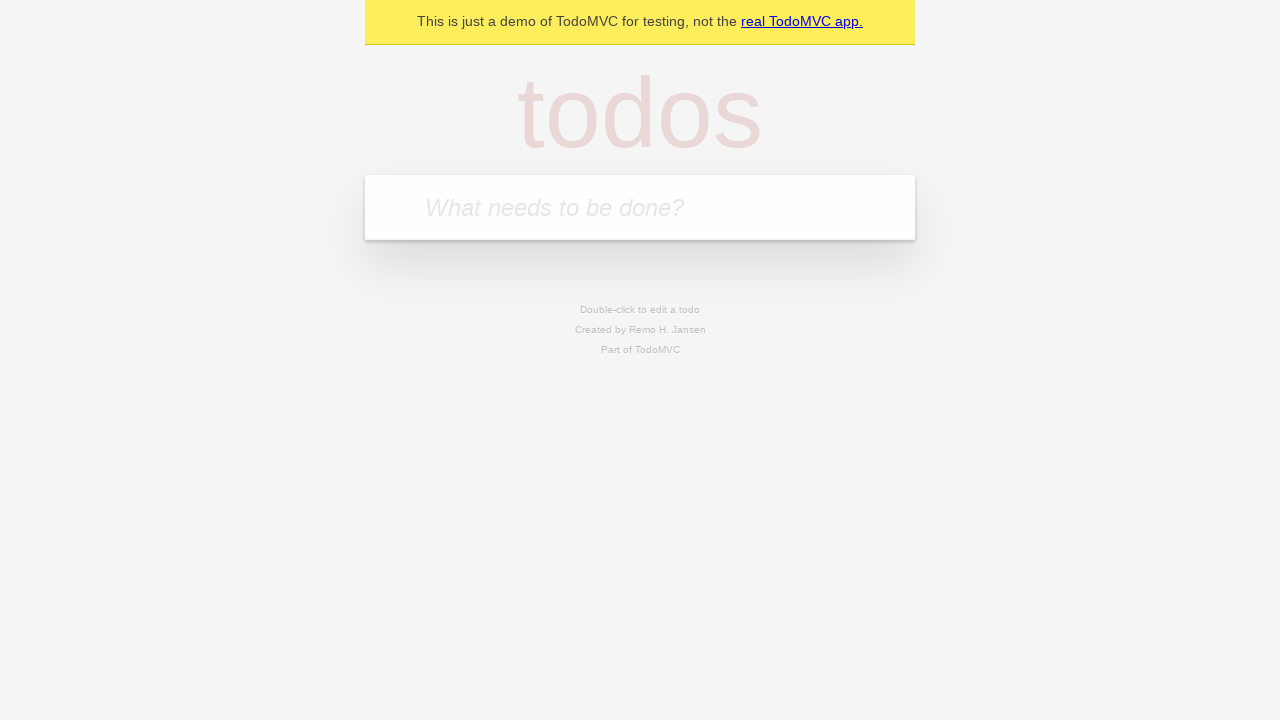

Filled todo input with 'buy some cheese' on internal:attr=[placeholder="What needs to be done?"i]
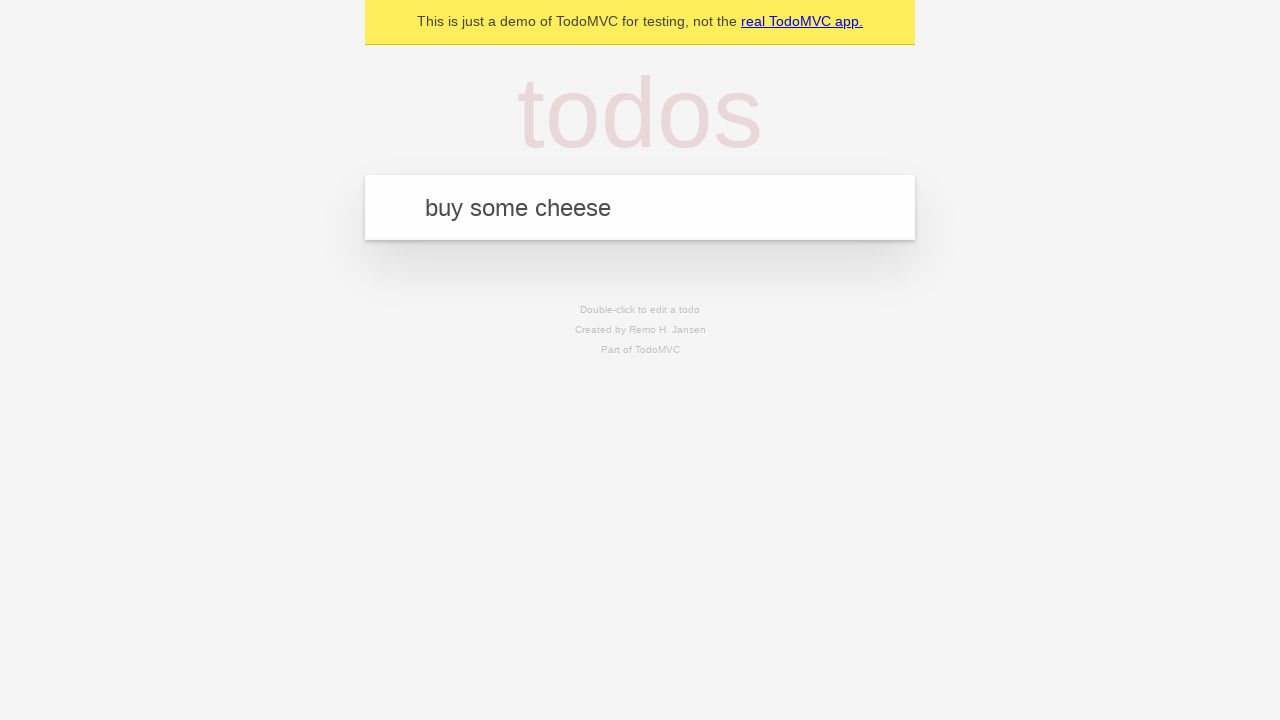

Pressed Enter to add first todo item on internal:attr=[placeholder="What needs to be done?"i]
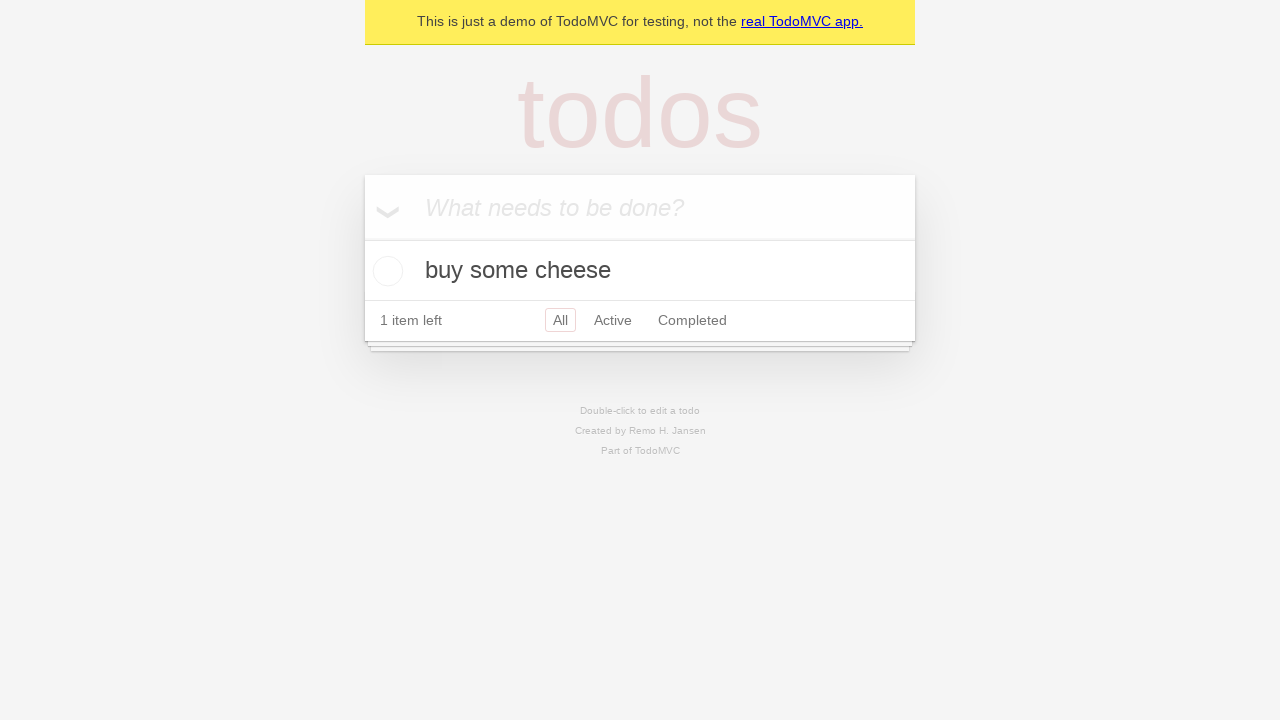

Filled todo input with 'feed the cat' on internal:attr=[placeholder="What needs to be done?"i]
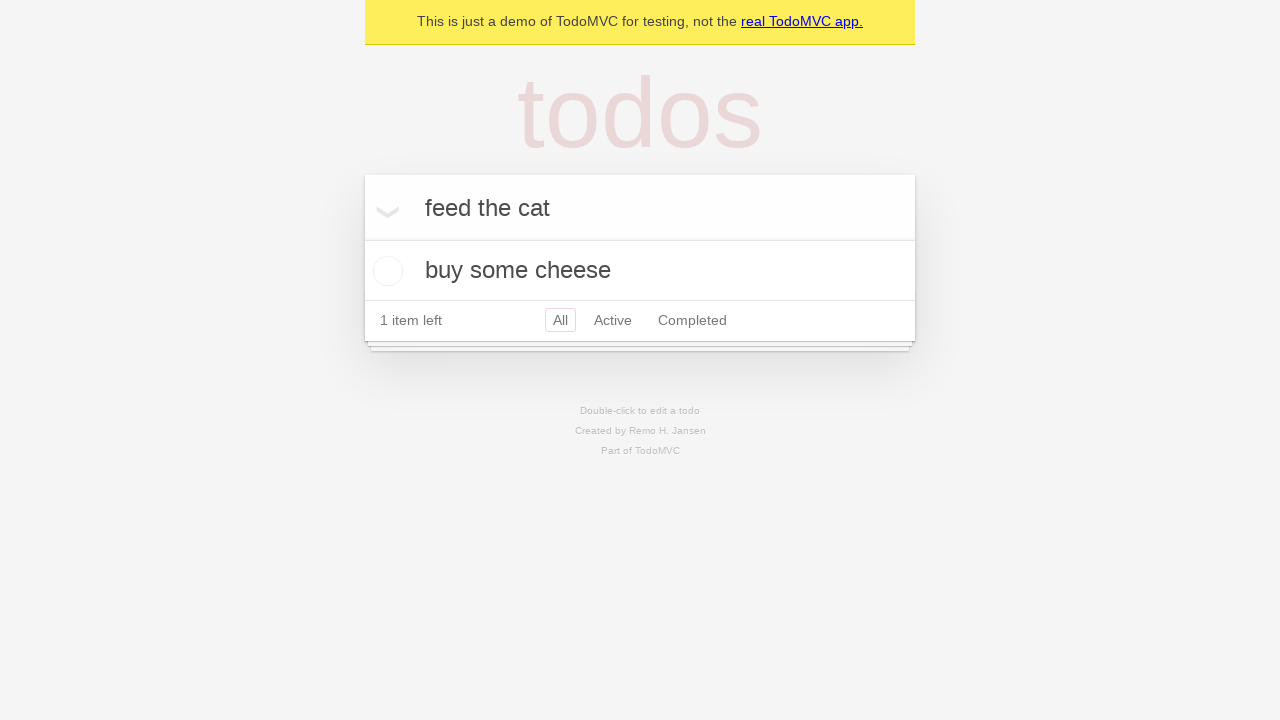

Pressed Enter to add second todo item on internal:attr=[placeholder="What needs to be done?"i]
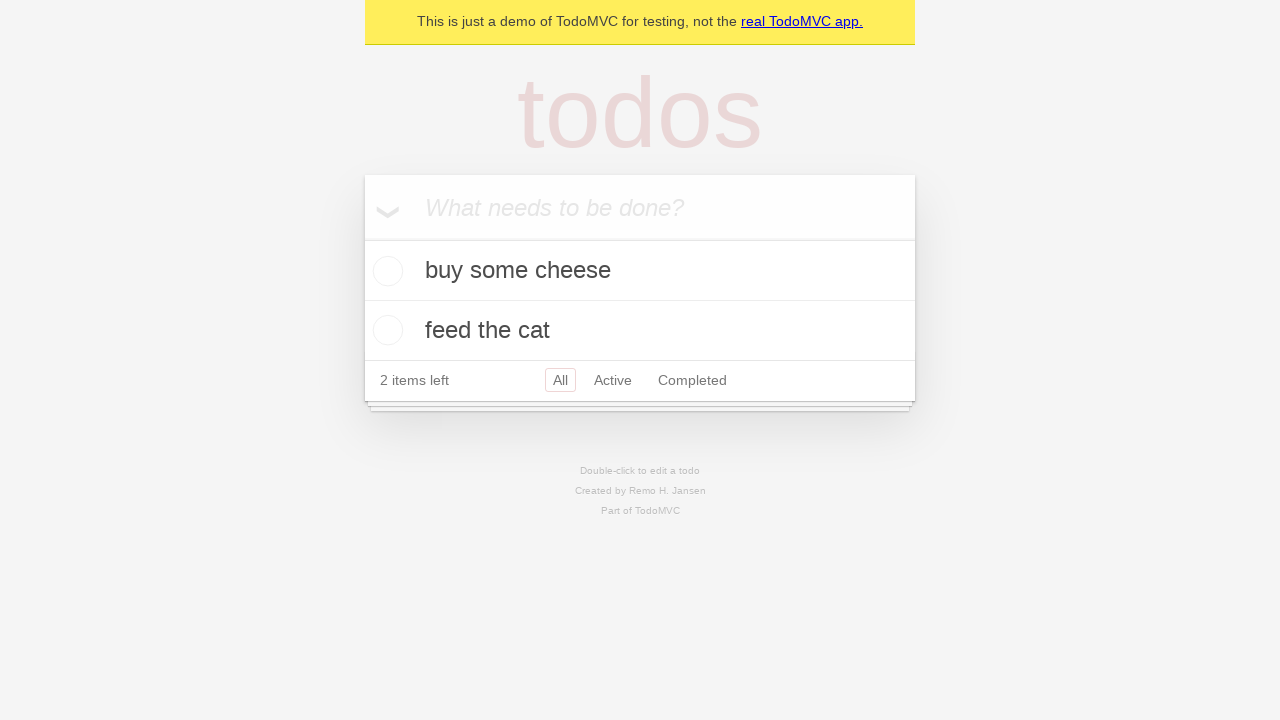

Filled todo input with 'book a doctors appointment' on internal:attr=[placeholder="What needs to be done?"i]
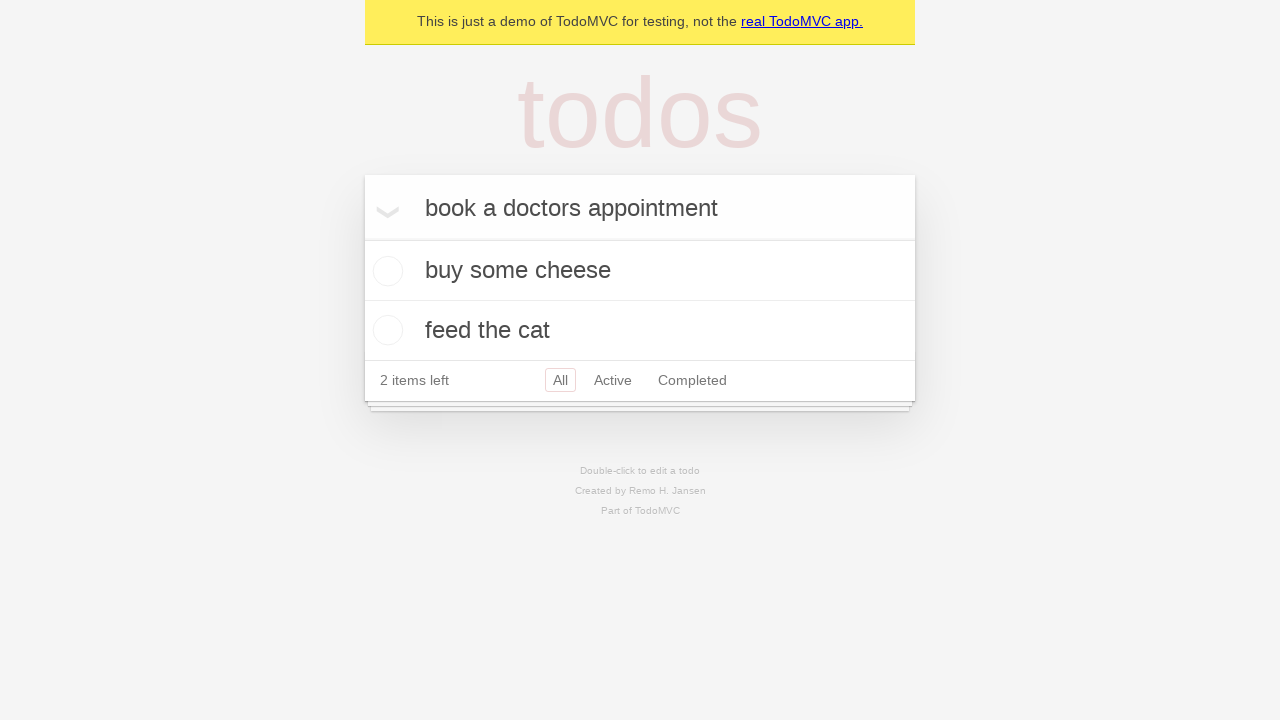

Pressed Enter to add third todo item on internal:attr=[placeholder="What needs to be done?"i]
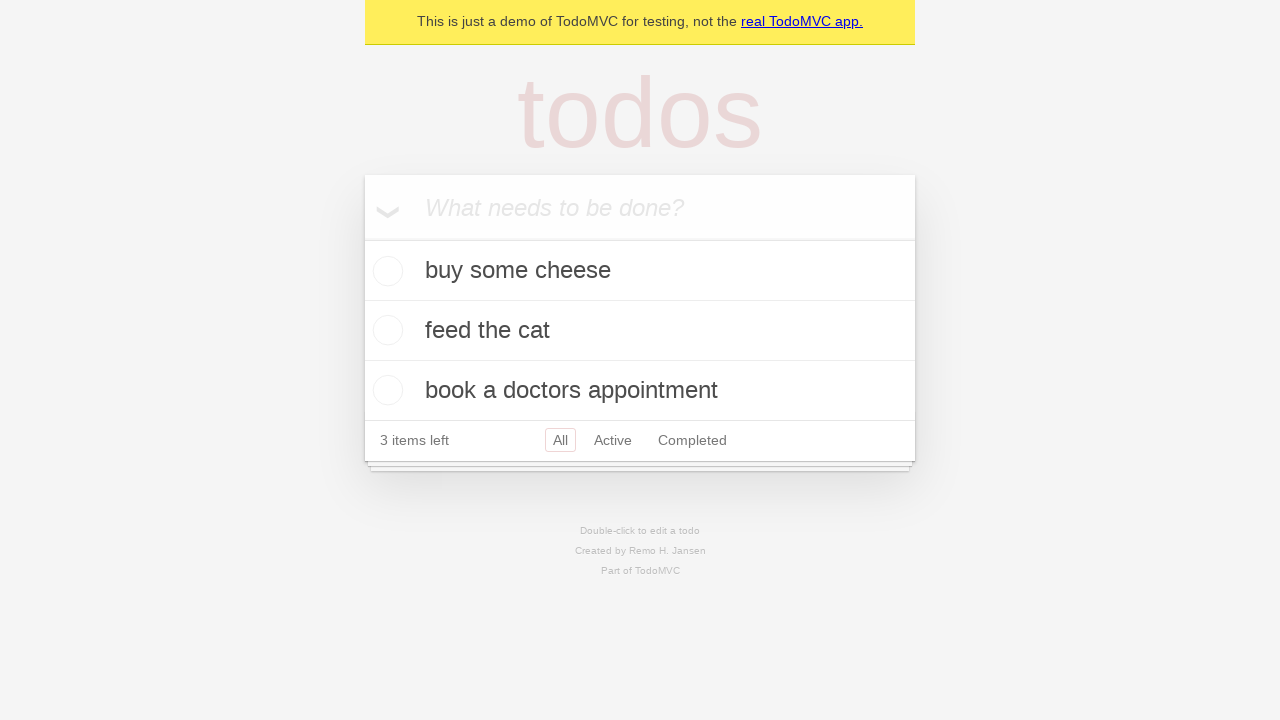

Checked the second todo item to mark it as completed at (385, 330) on [data-testid='todo-item'] >> nth=1 >> internal:role=checkbox
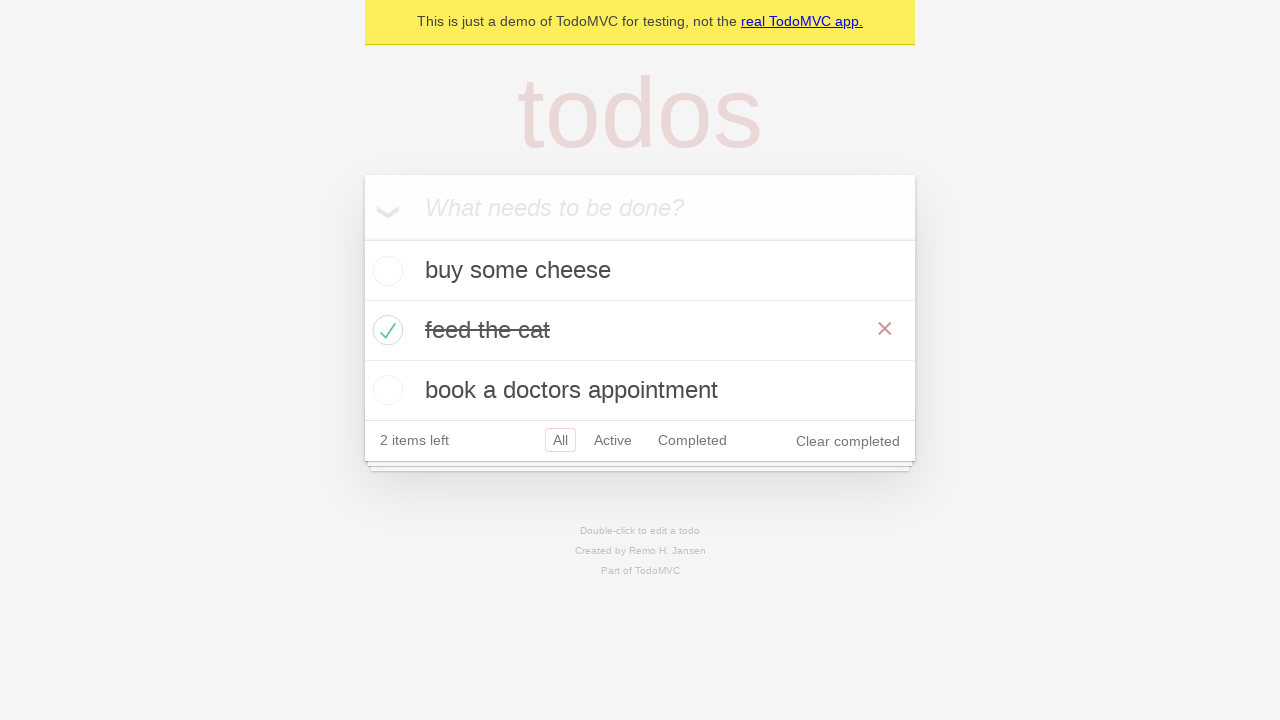

Clicked Clear completed button to remove completed items at (848, 441) on internal:role=button[name="Clear completed"i]
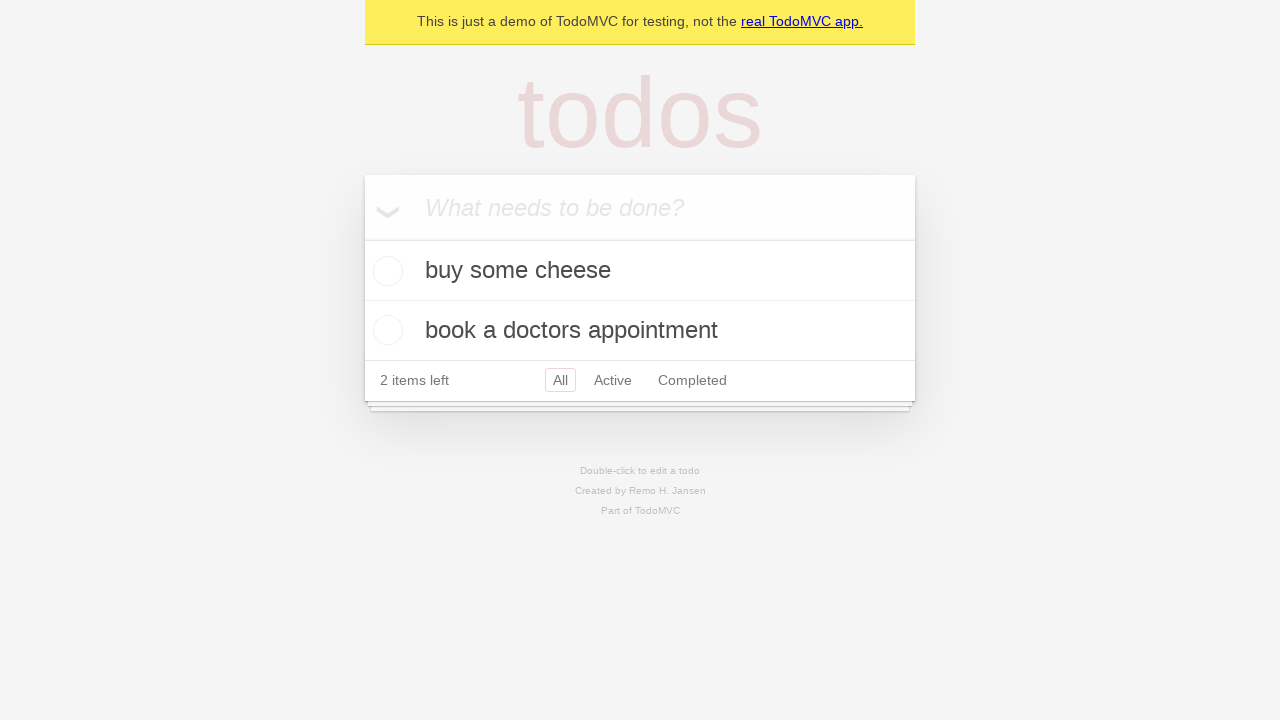

Verified that todo items are present after clearing completed items
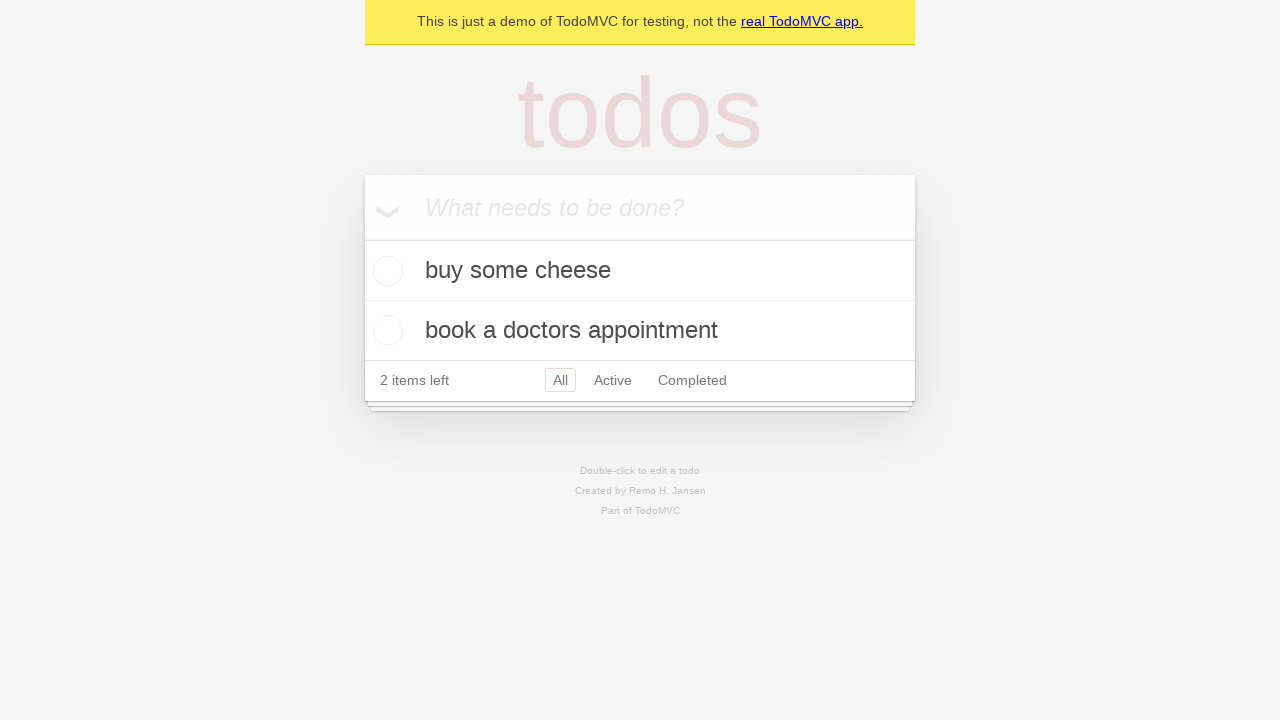

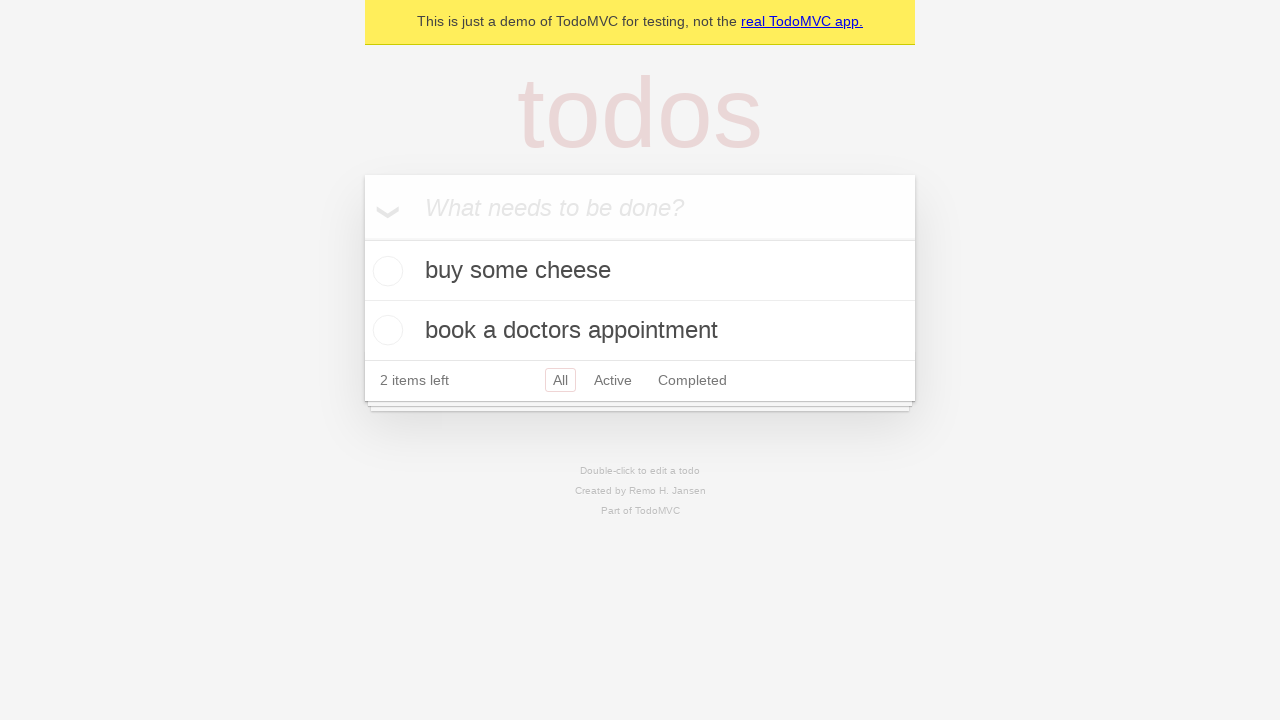